Tests dynamic loading page with more than enough wait time to ensure completion

Starting URL: https://automationfc.github.io/dynamic-loading/

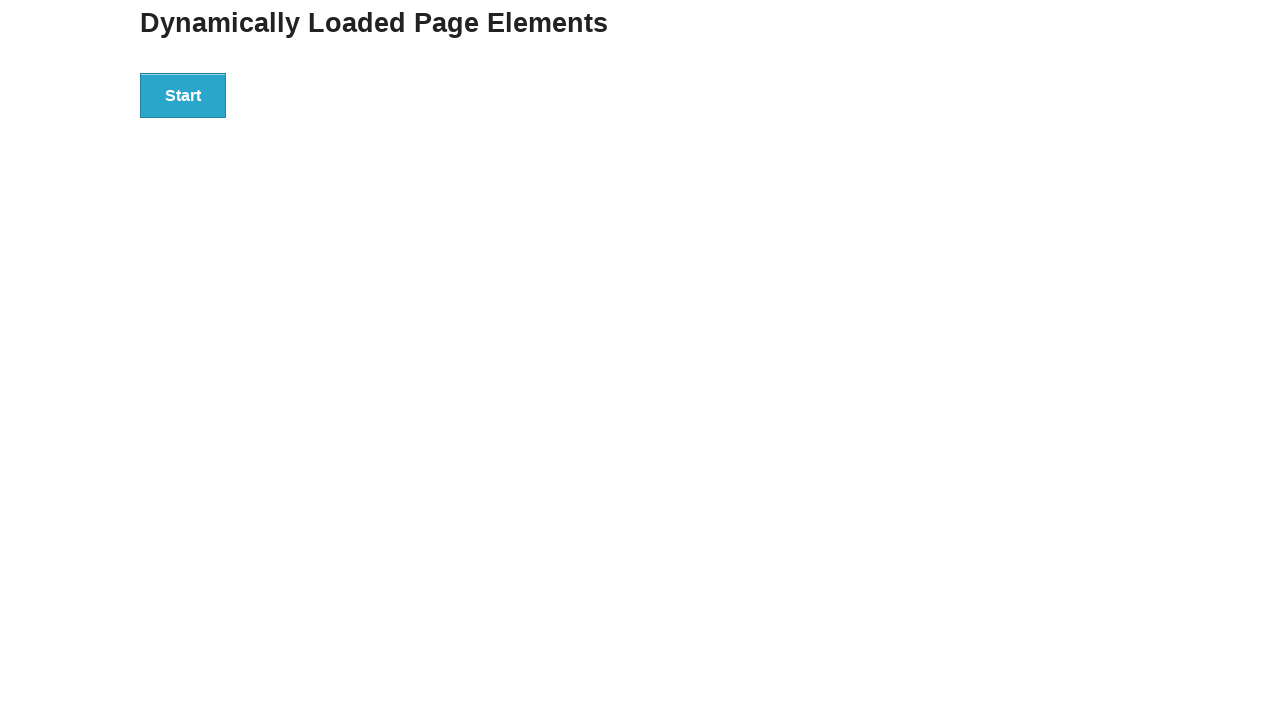

Clicked start button to trigger dynamic loading at (183, 95) on xpath=//div[@id='start']/button
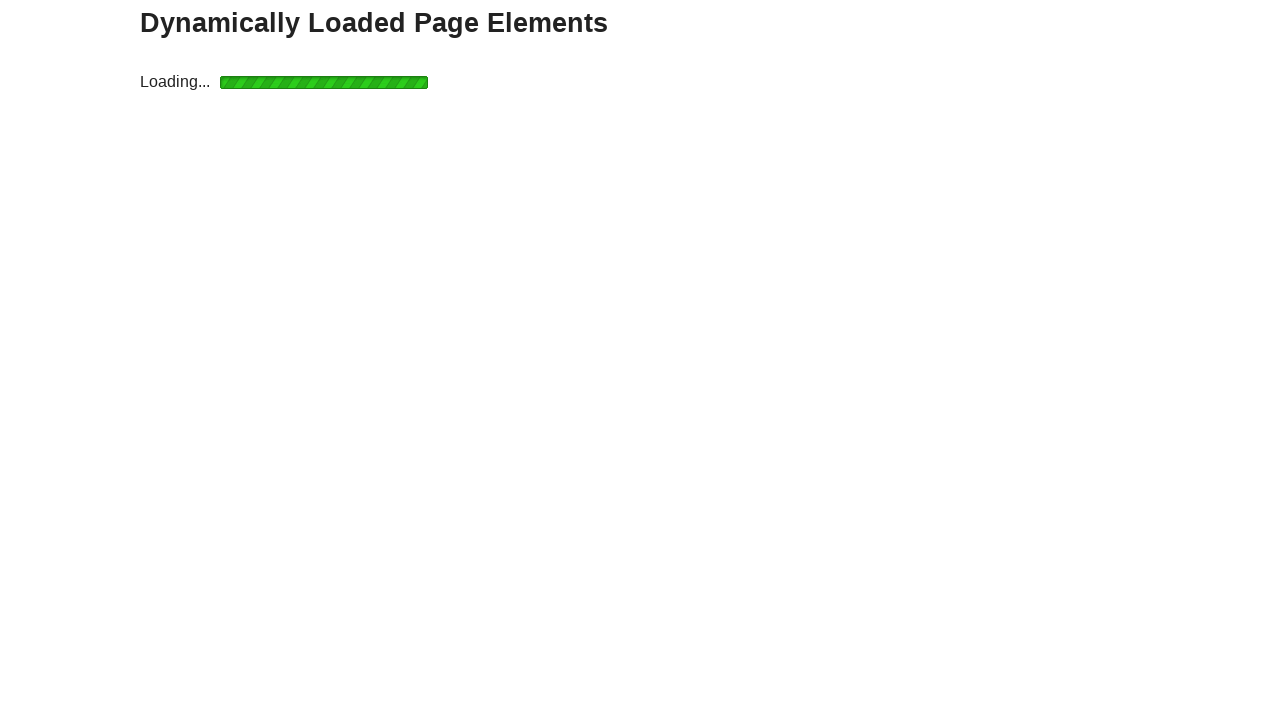

Waited for finish element to appear with 15 second timeout
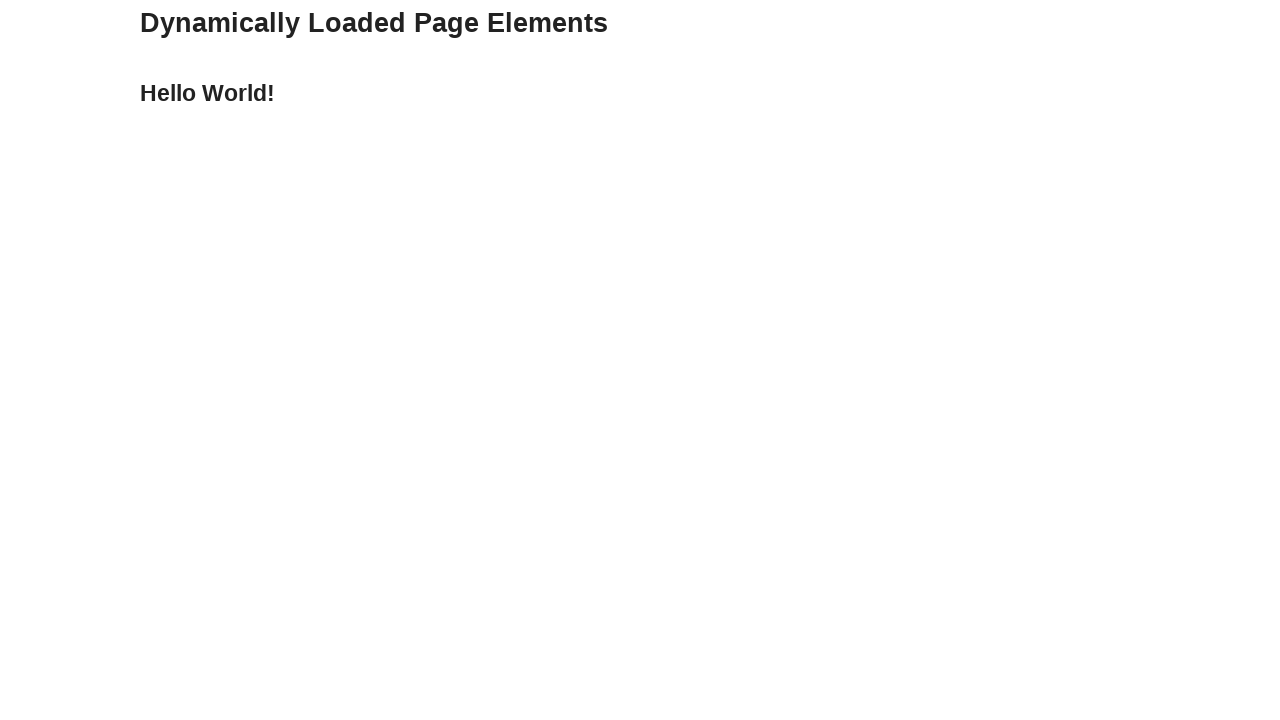

Verified finish element text content is 'Hello World!'
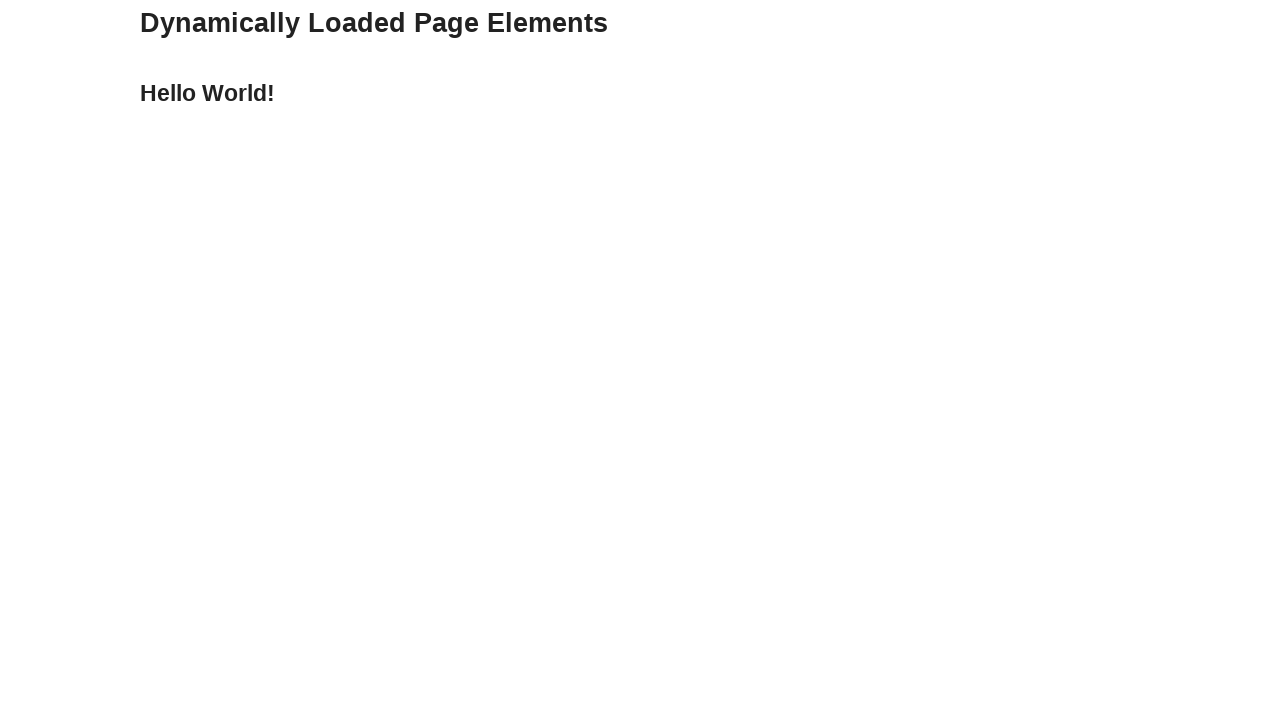

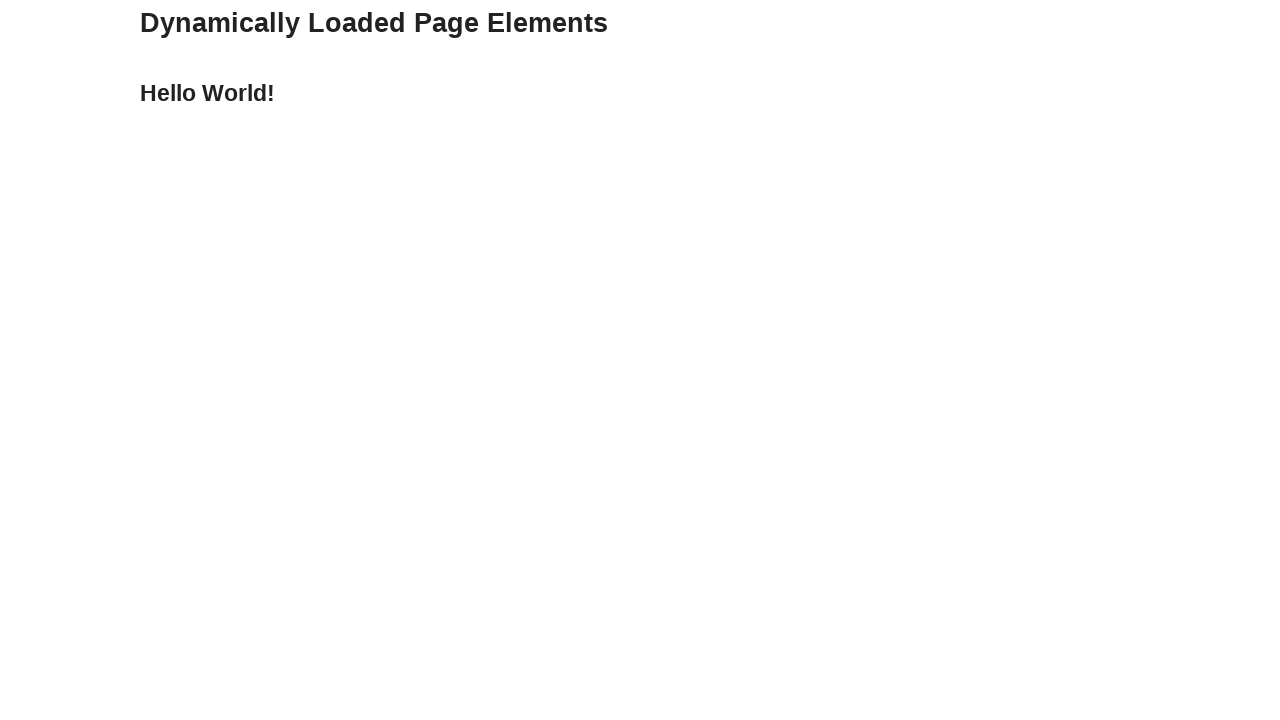